Tests multiple selection functionality in a dropdown menu by selecting multiple car options and verifying the selections

Starting URL: https://demoqa.com/select-menu

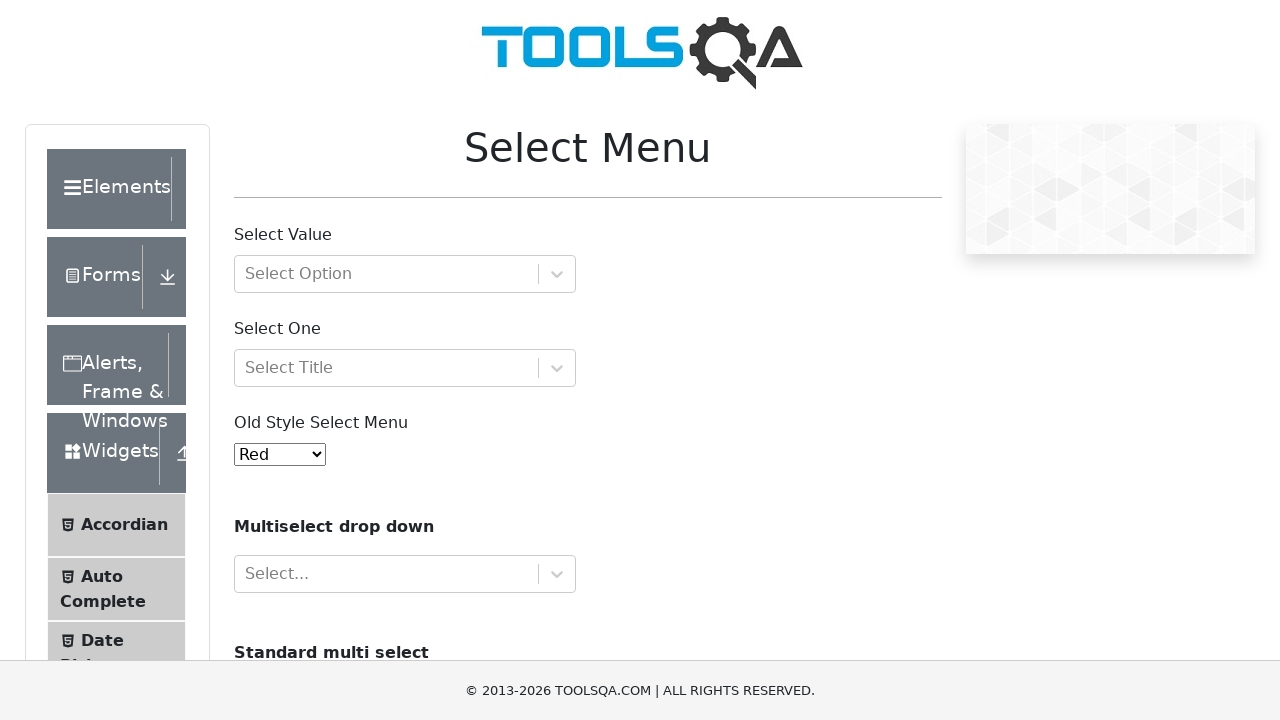

Navigated to select menu test page
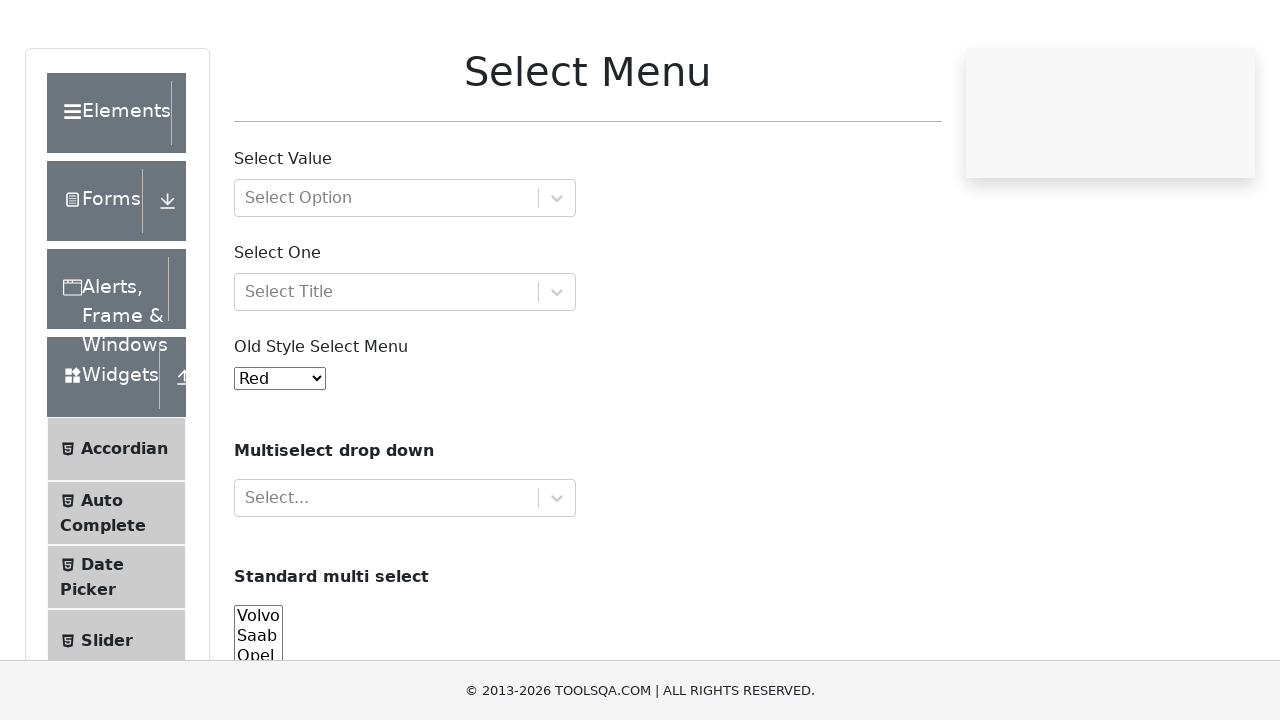

Located the multi-select dropdown element with id 'cars'
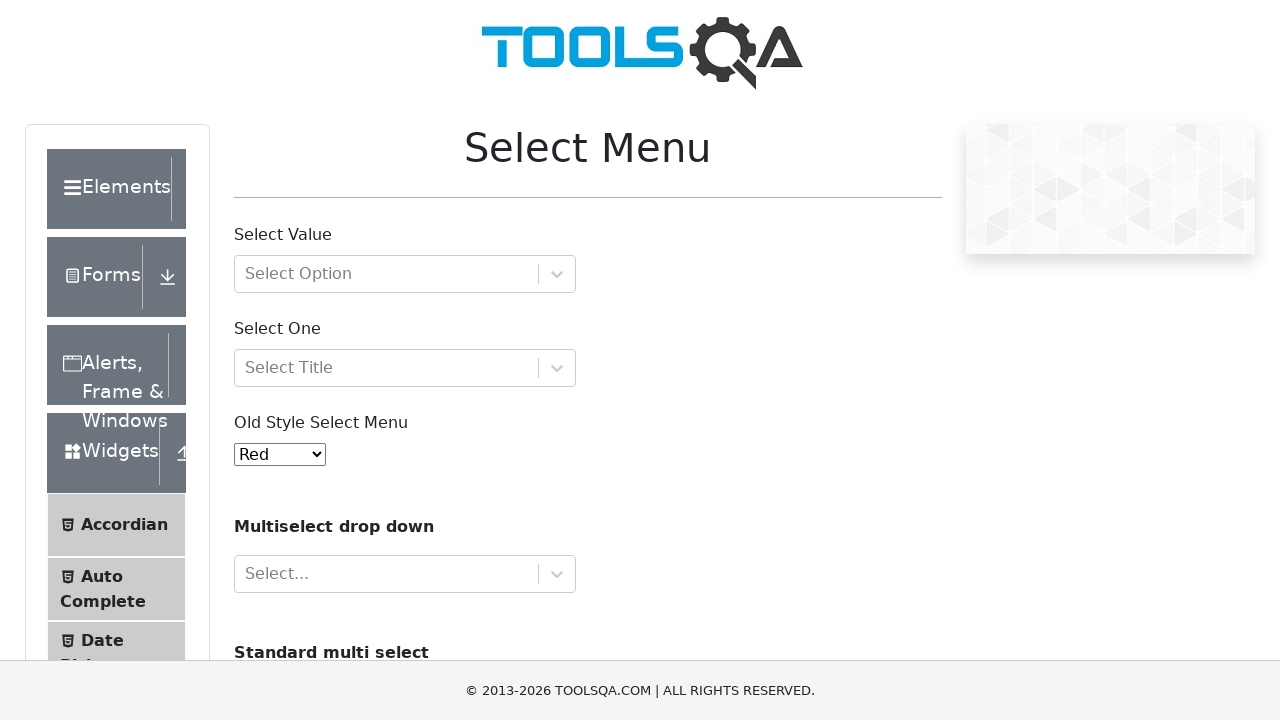

Selected multiple car options: Volvo, Audi, Opel, Saab on #cars
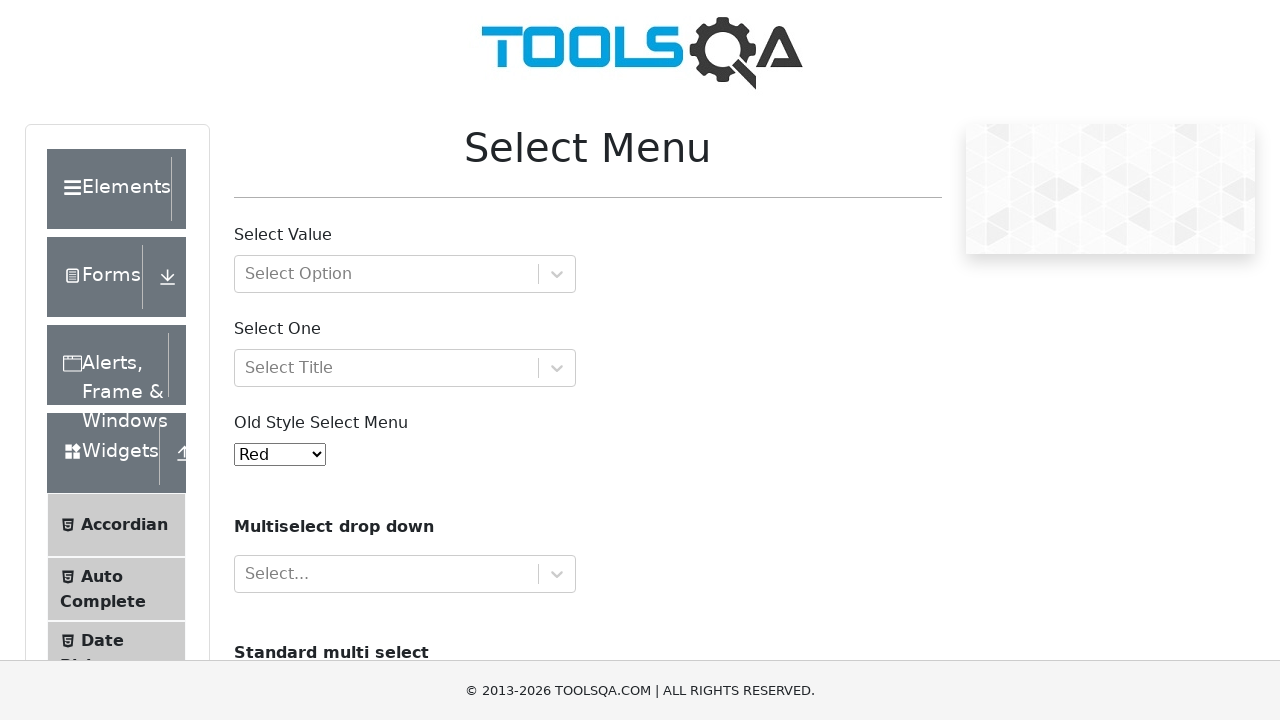

Retrieved selected options: ['Volvo', 'Saab', 'Opel', 'Audi']
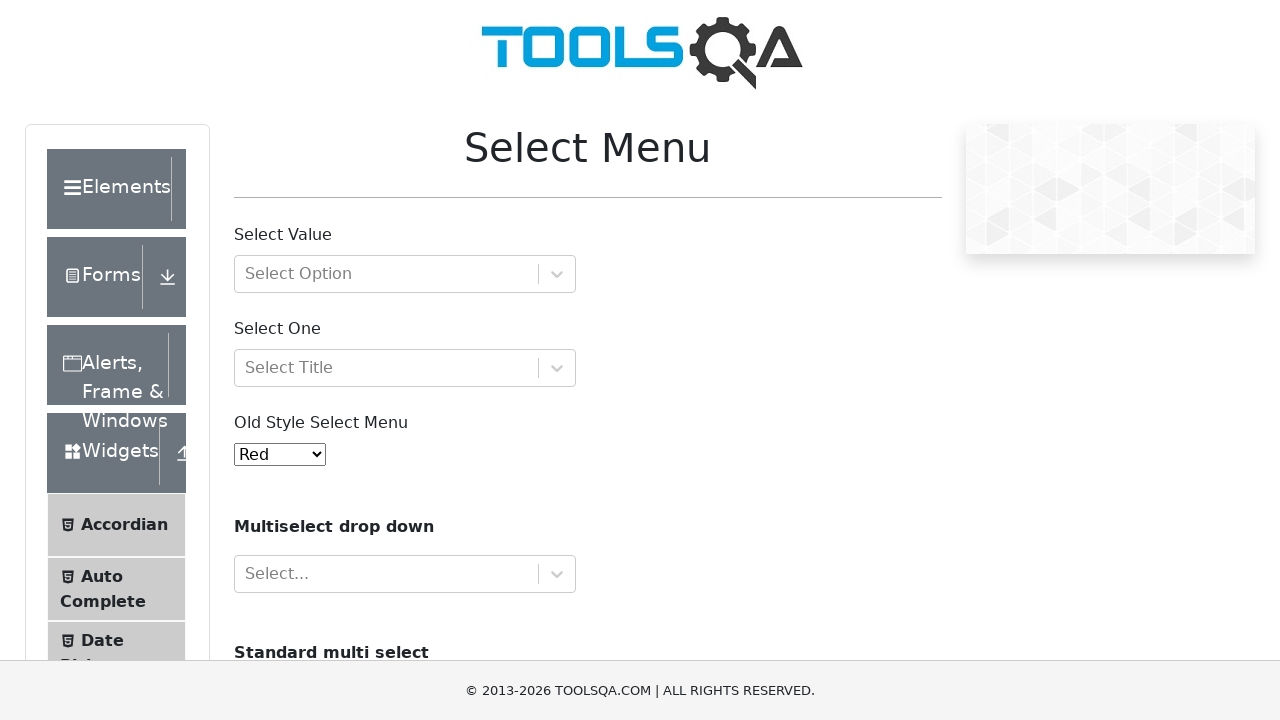

Verified dropdown is multi-select: True
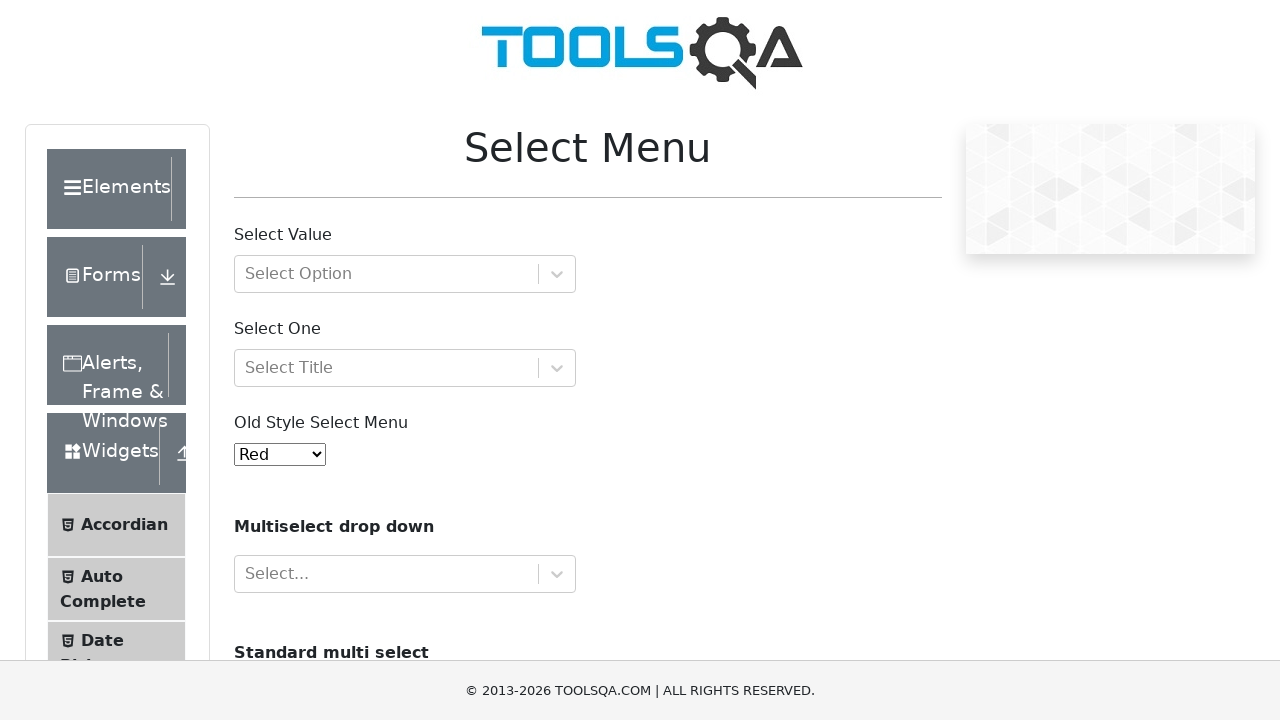

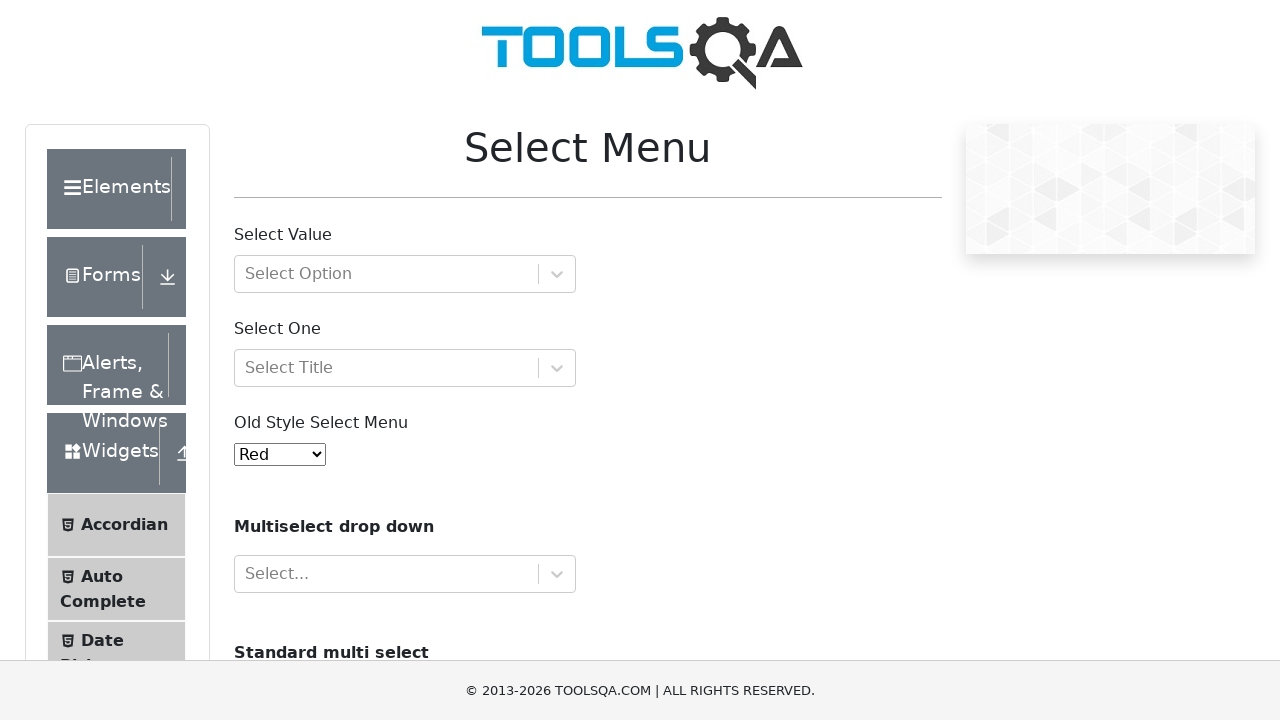